Tests the calculator's invalid input handling by entering 'invalid' as the first number and verifying the error message

Starting URL: https://calculatorhtml.onrender.com/

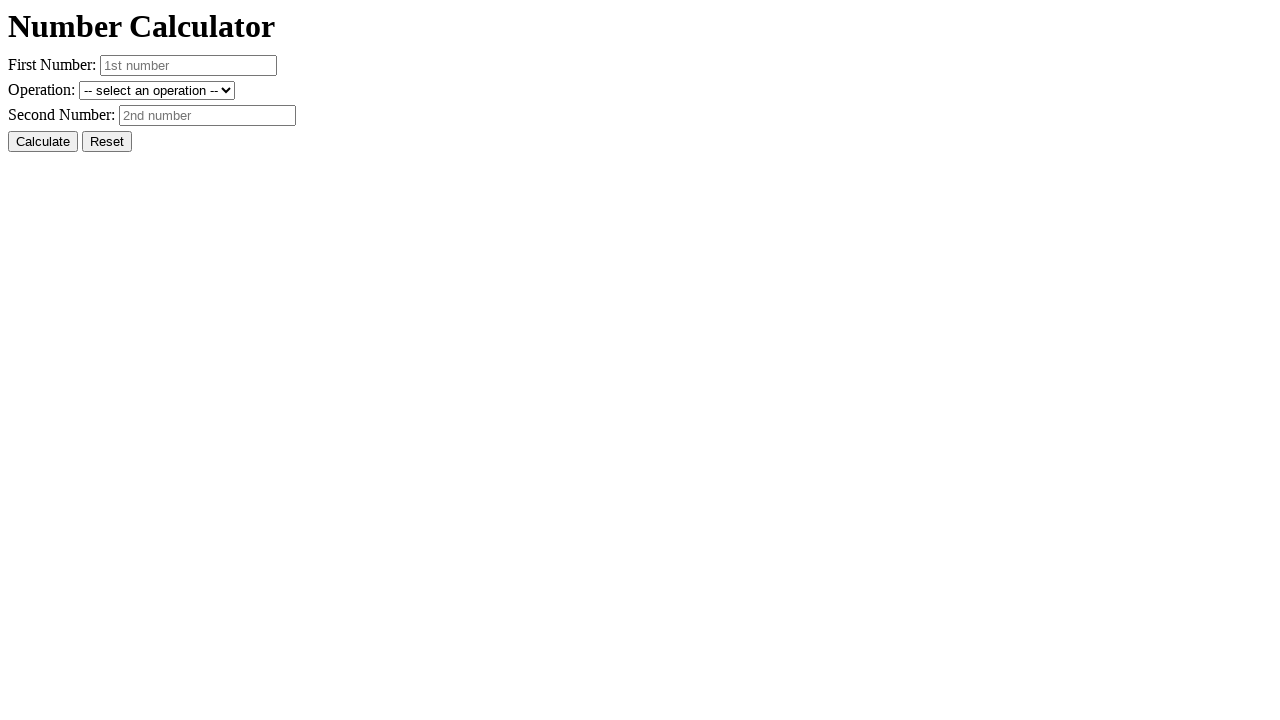

Clicked Reset button to clear previous values at (107, 142) on #resetButton
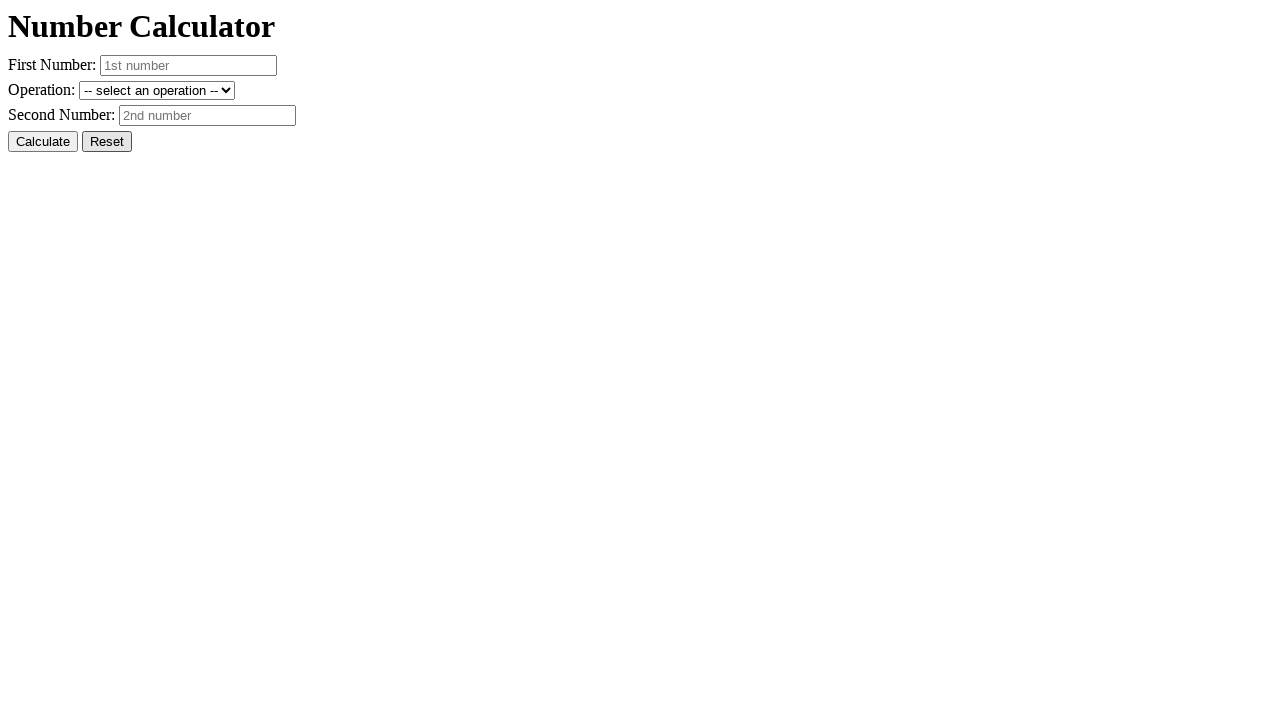

Entered 'invalid' as the first number on #number1
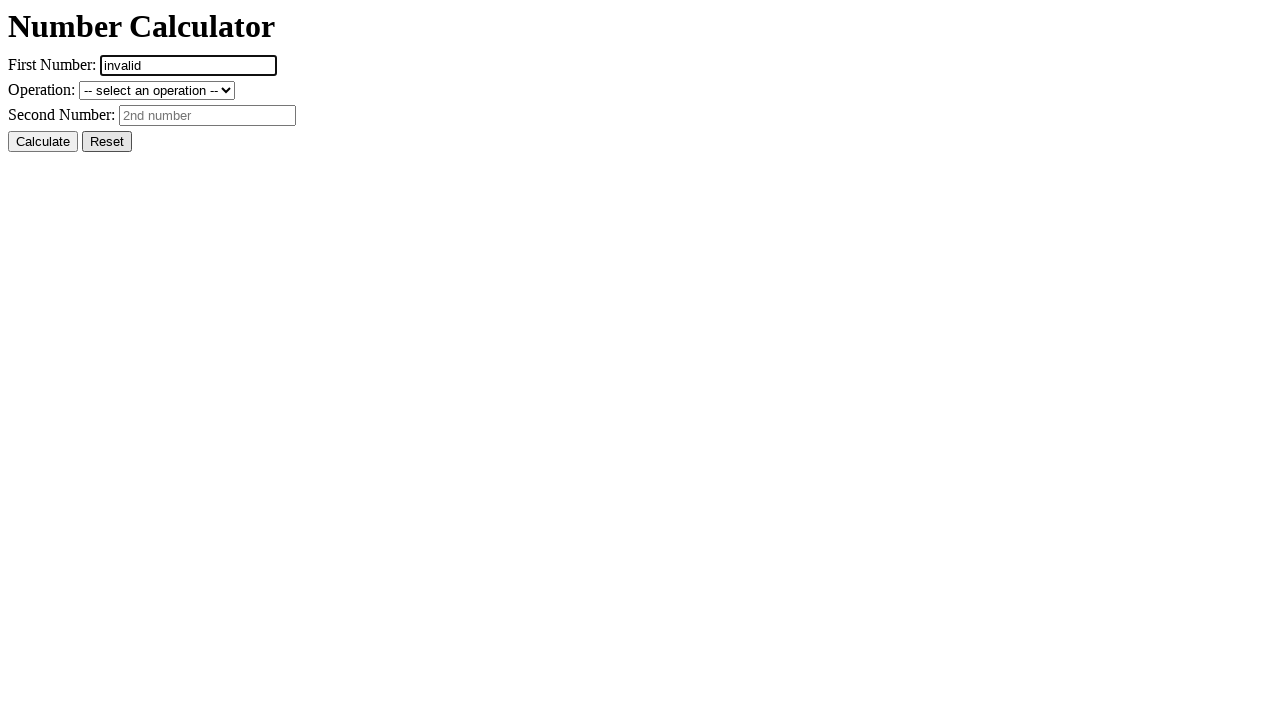

Entered '10' as the second number on #number2
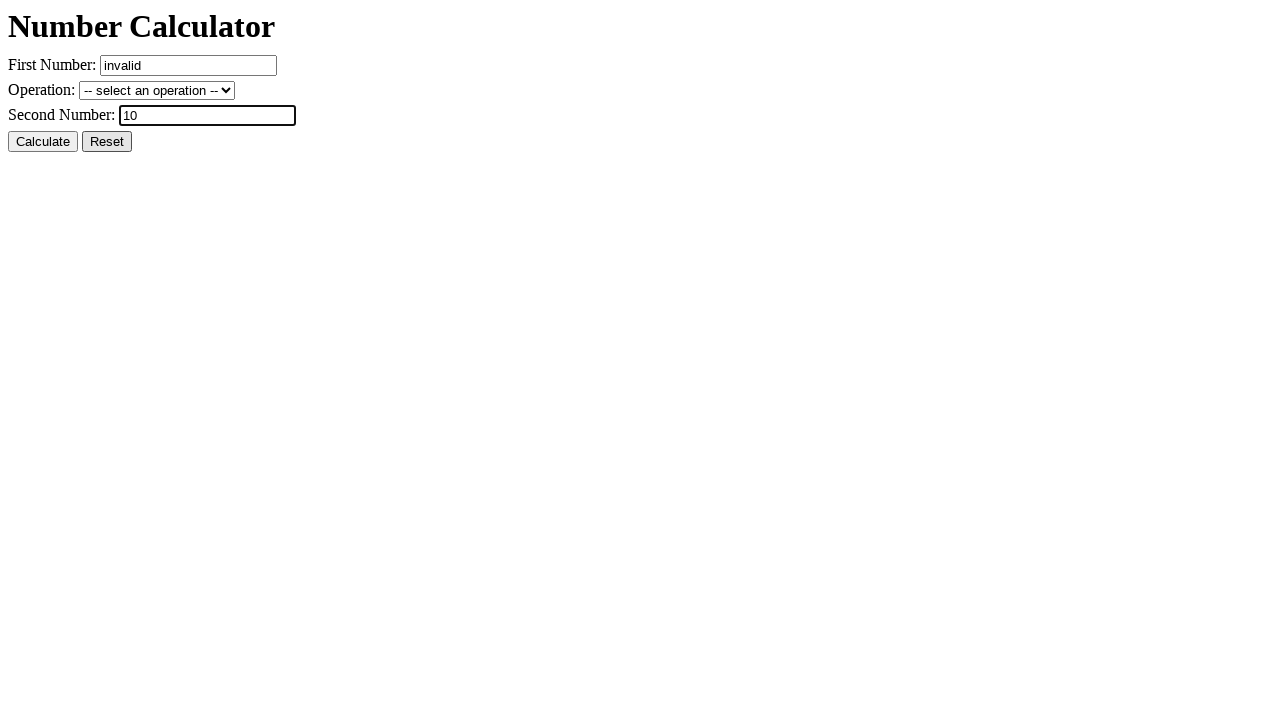

Selected addition operation on #operation
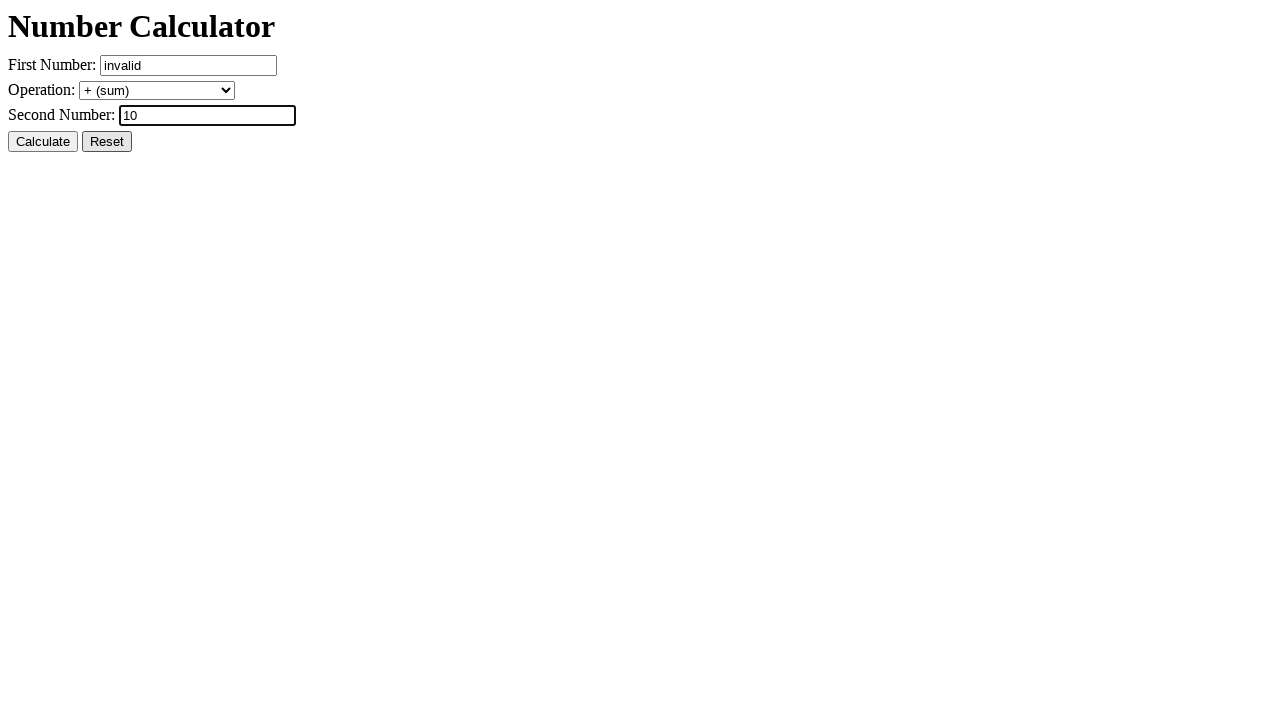

Clicked Calculate button at (43, 142) on #calcButton
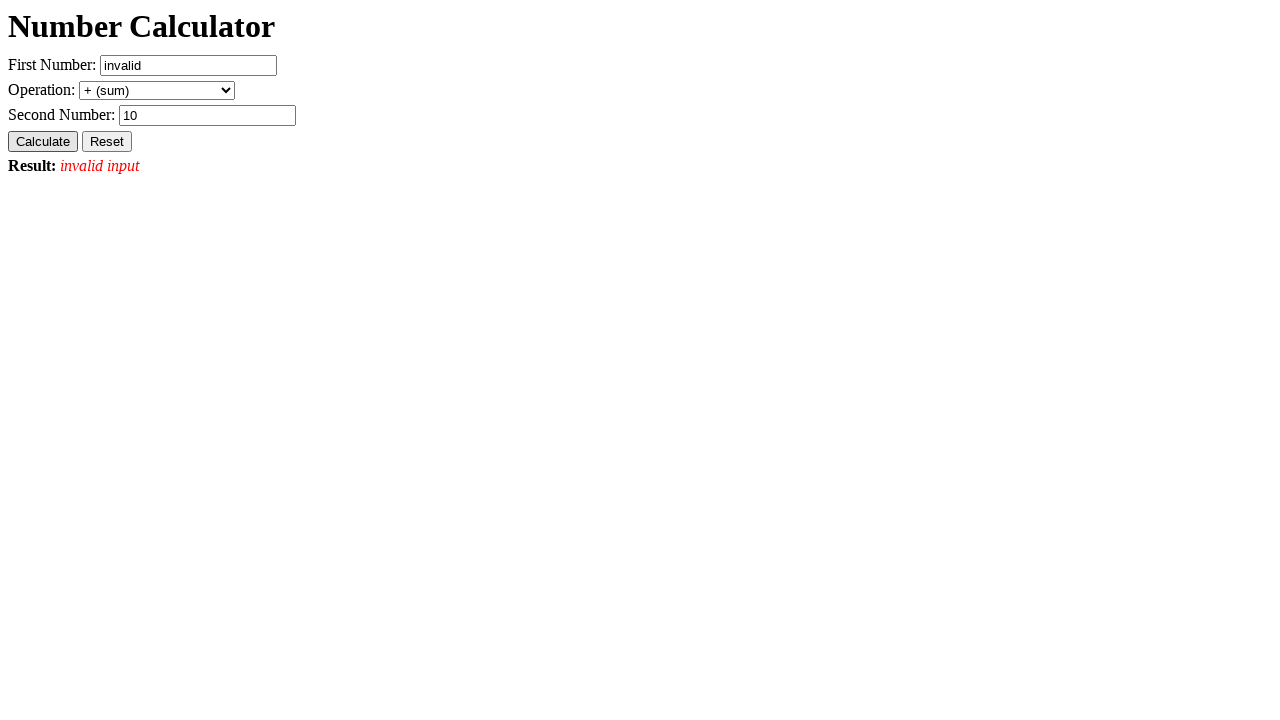

Verified error message 'Result: invalid input' is displayed
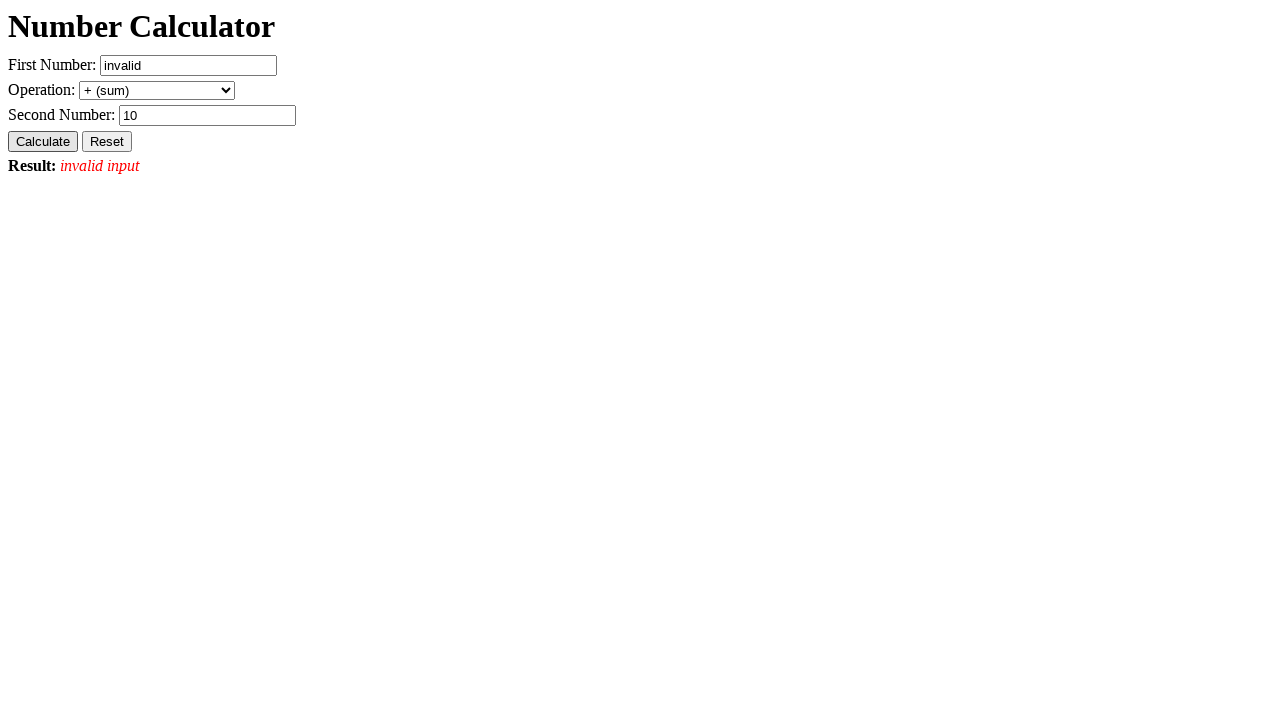

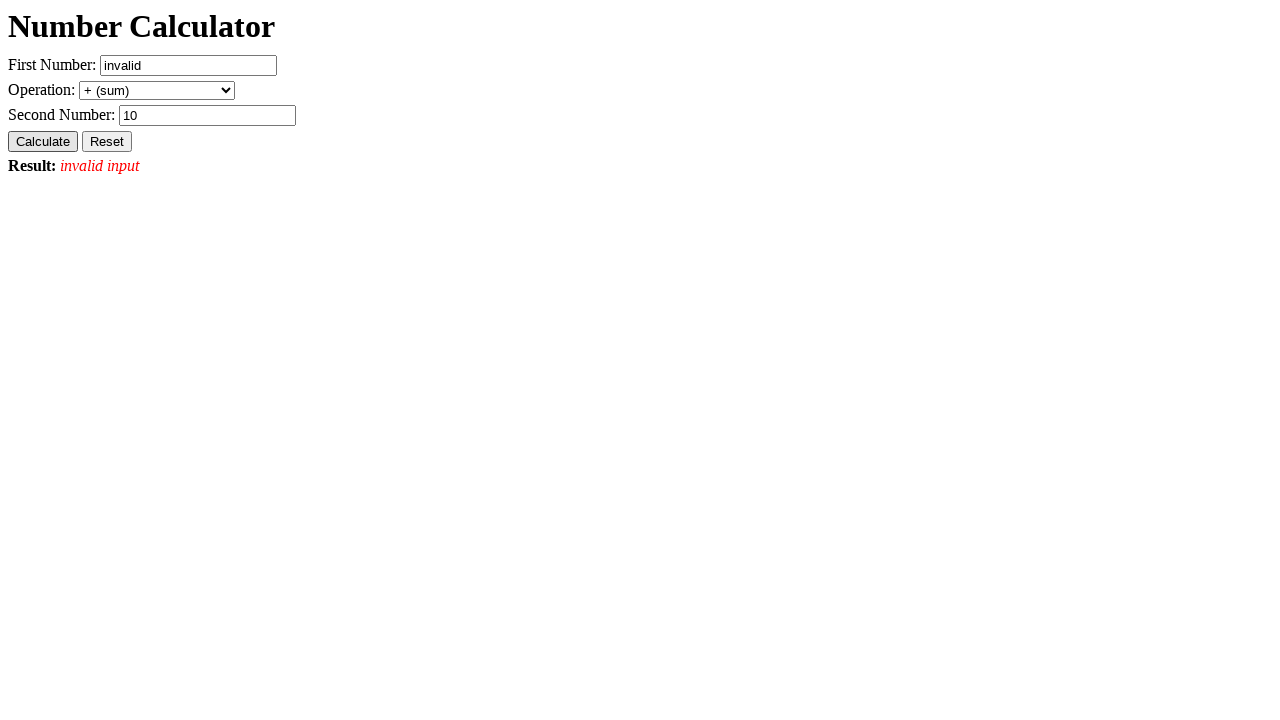